Tests a web form by entering text into a text field, submitting the form, and verifying the result message is displayed

Starting URL: https://www.selenium.dev/selenium/web/web-form.html

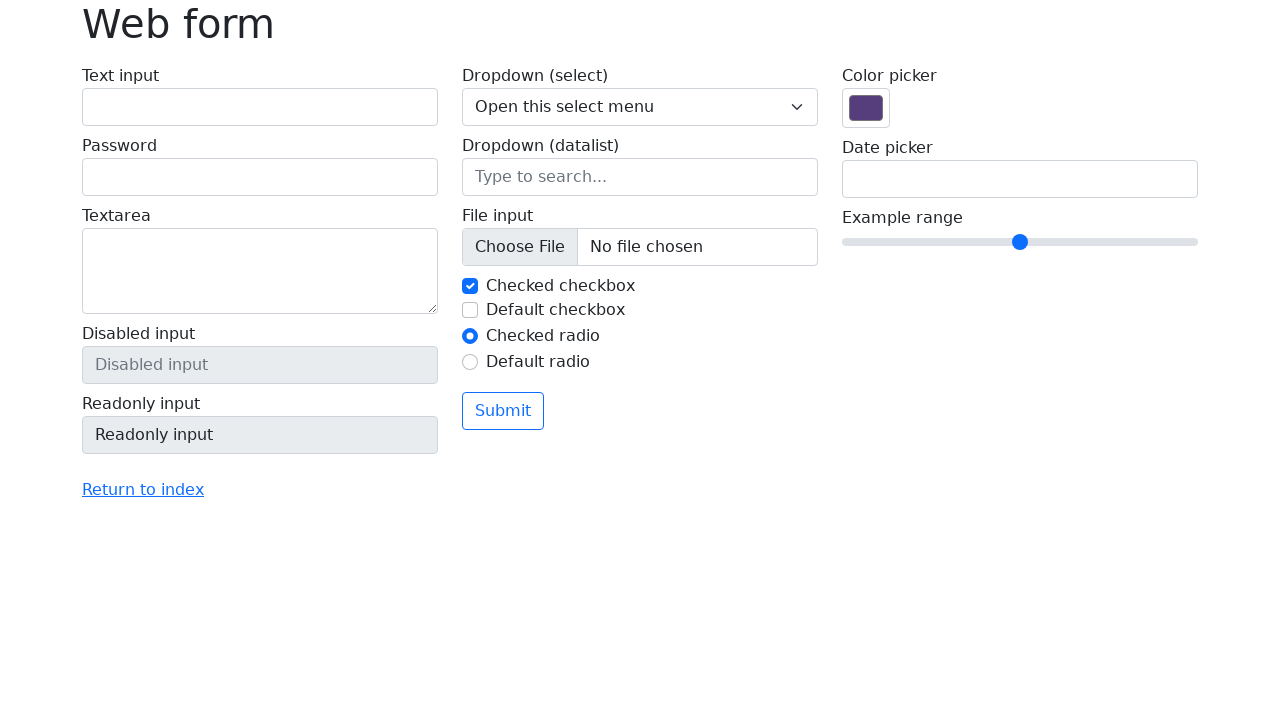

Entered 'Sample test input' into text field on #my-text-id
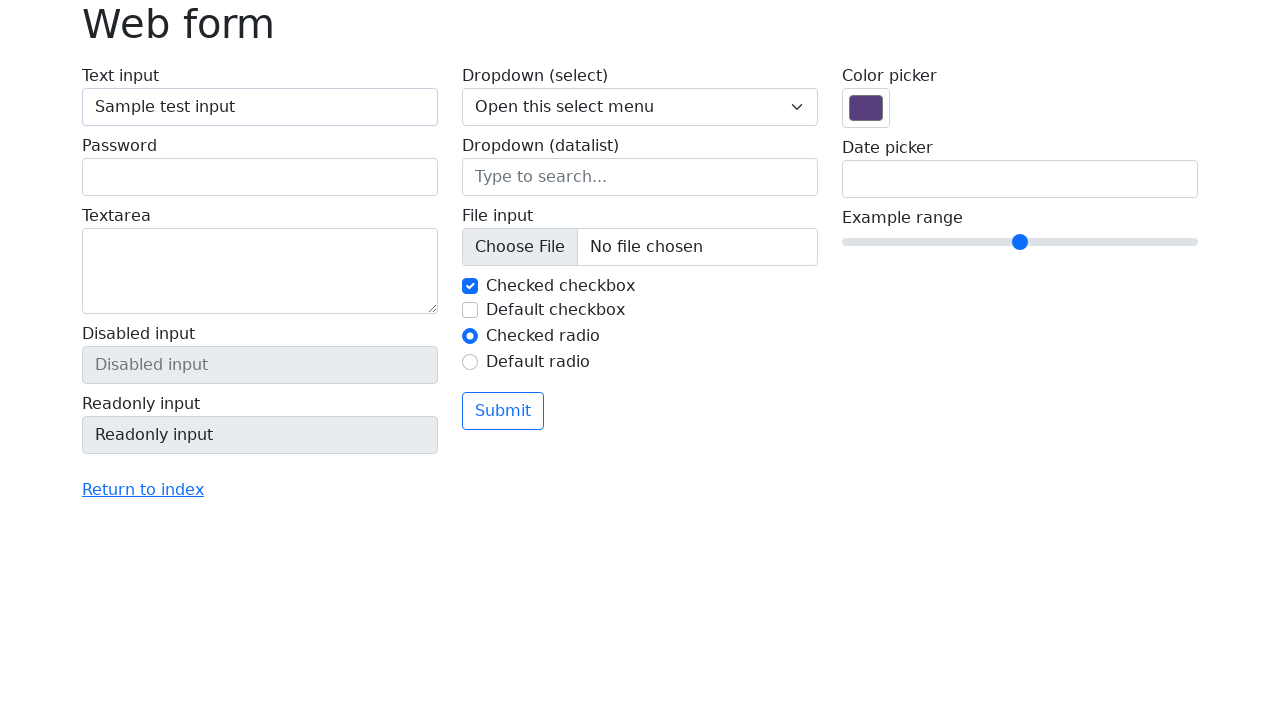

Clicked submit button to submit the form at (503, 411) on button[type='submit']
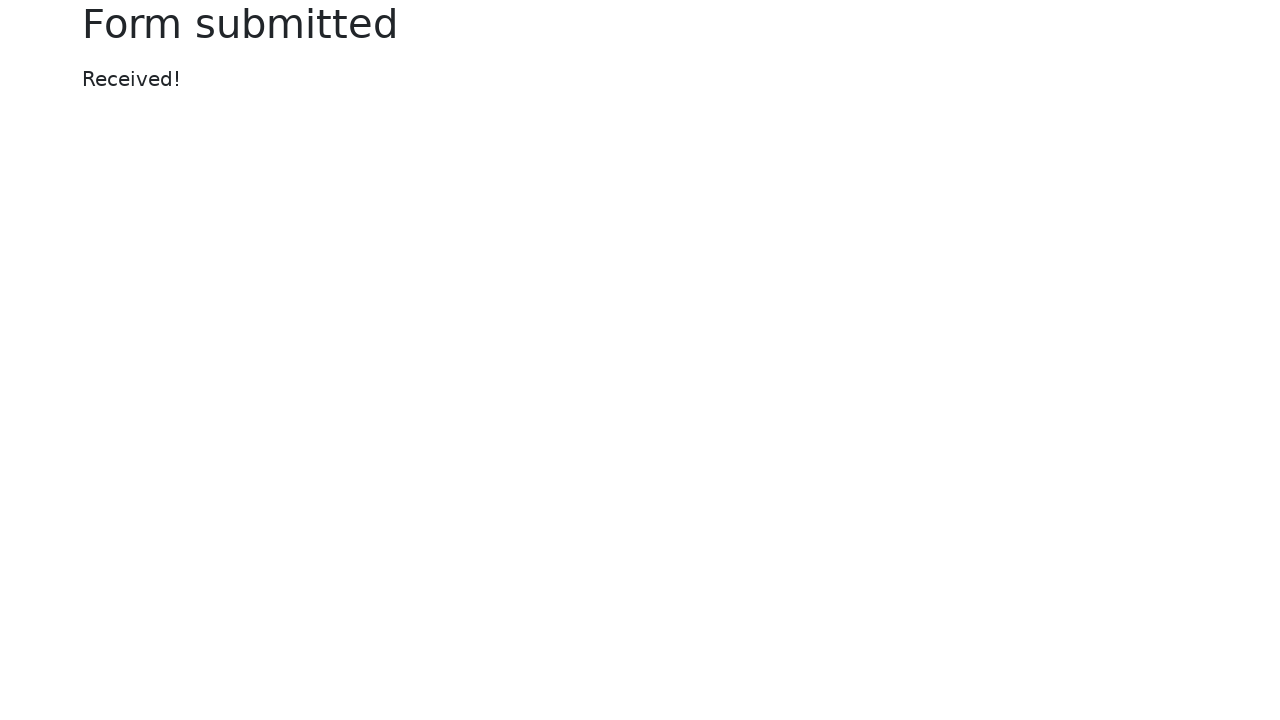

Verified result message element appeared
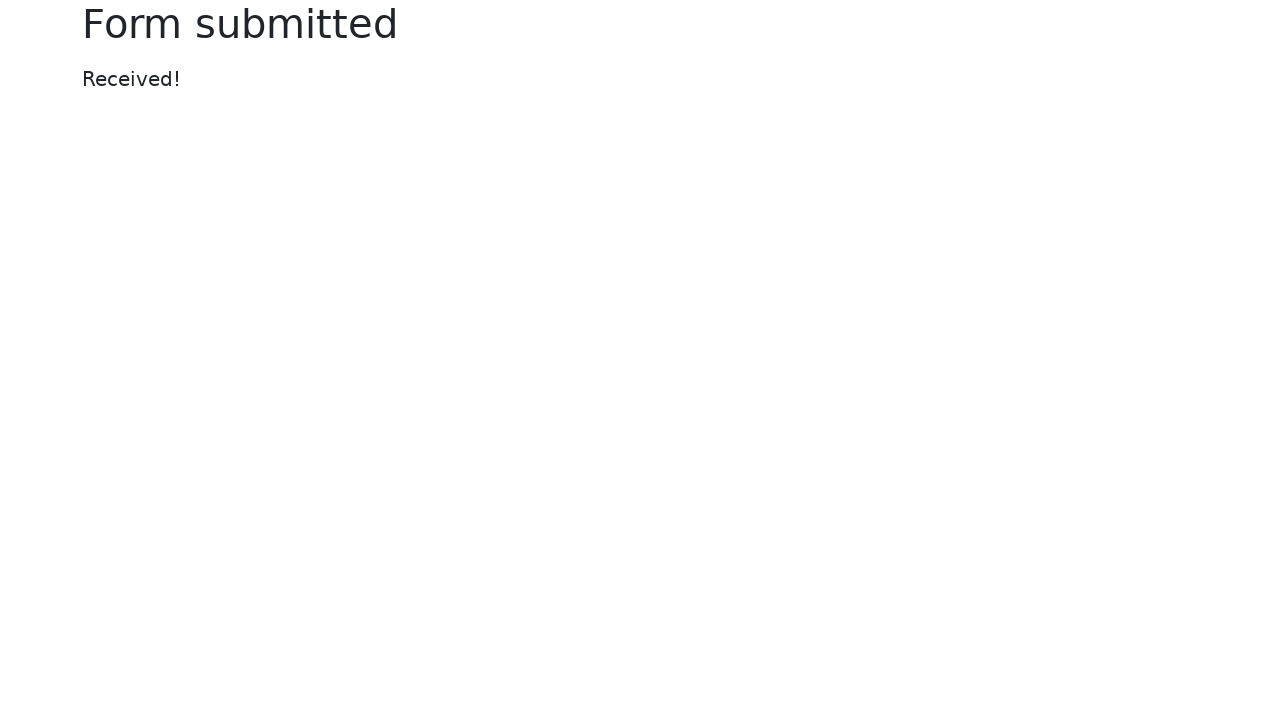

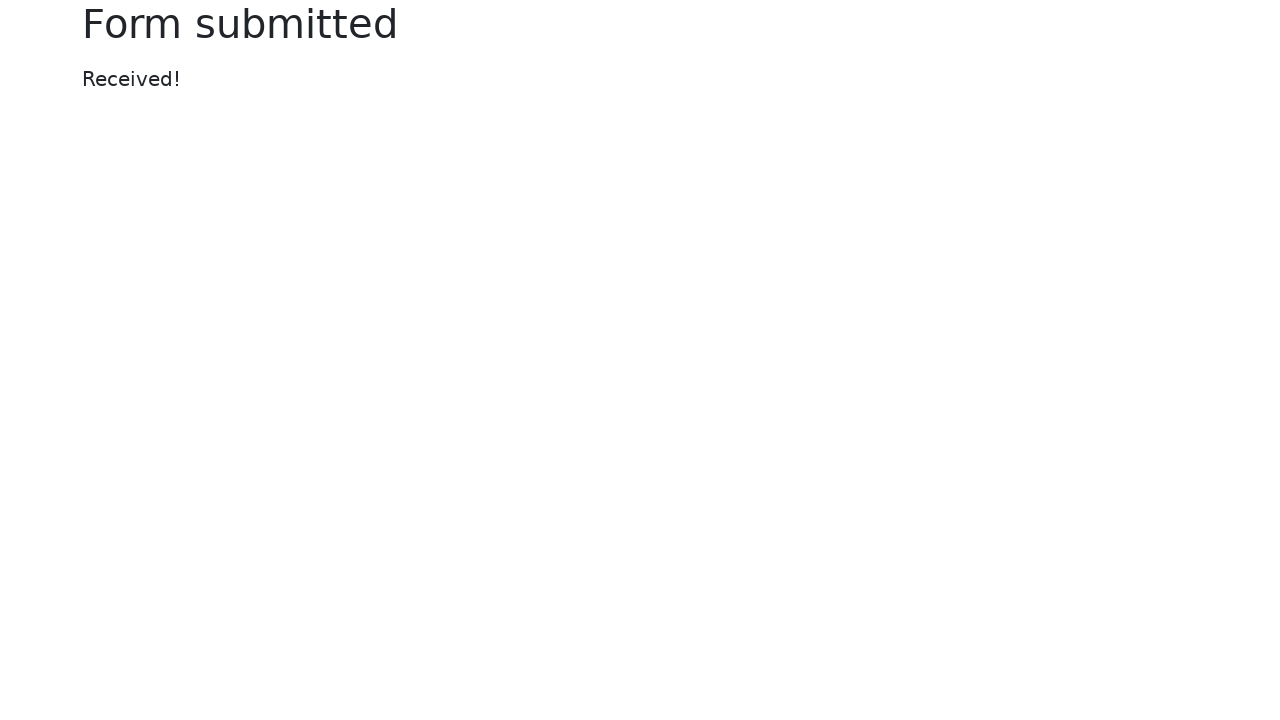